Navigates to SHAFT documentation site and verifies more than 0 elements with class 'buttons_AeoN' exist.

Starting URL: https://shafthq.github.io/

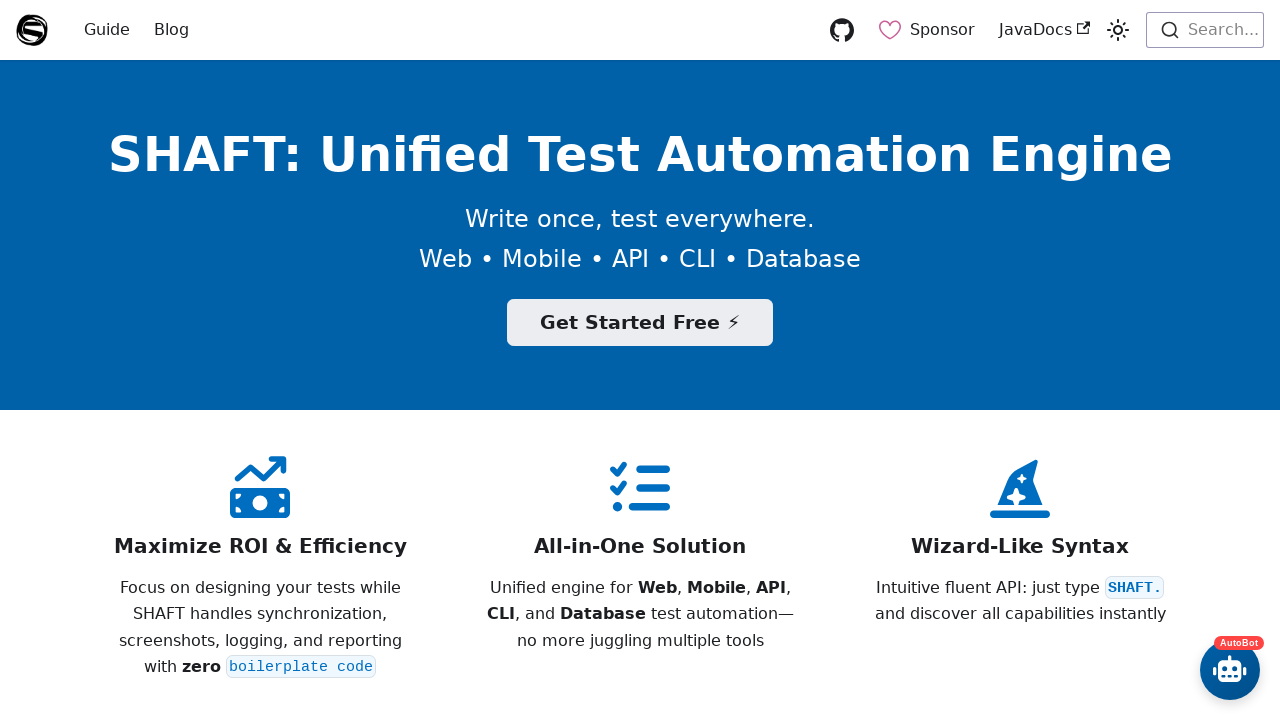

Navigated to SHAFT documentation site
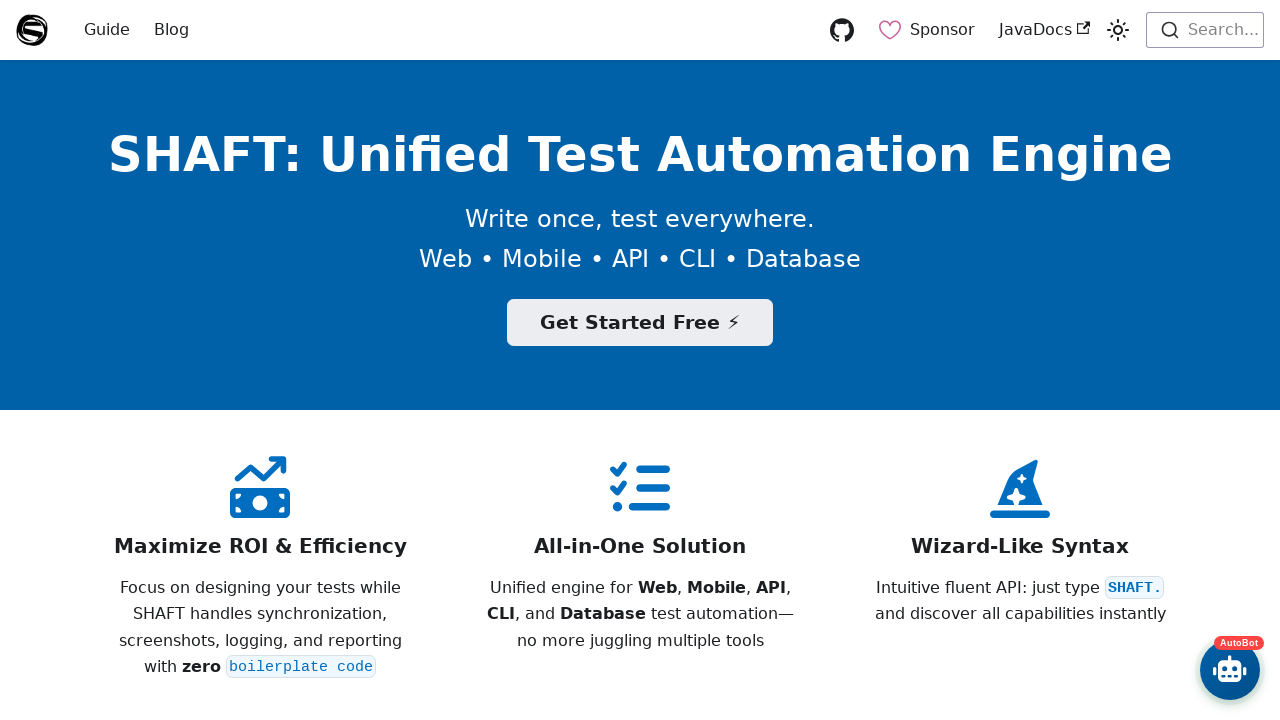

Waited for elements with class 'buttons_AeoN' to be present
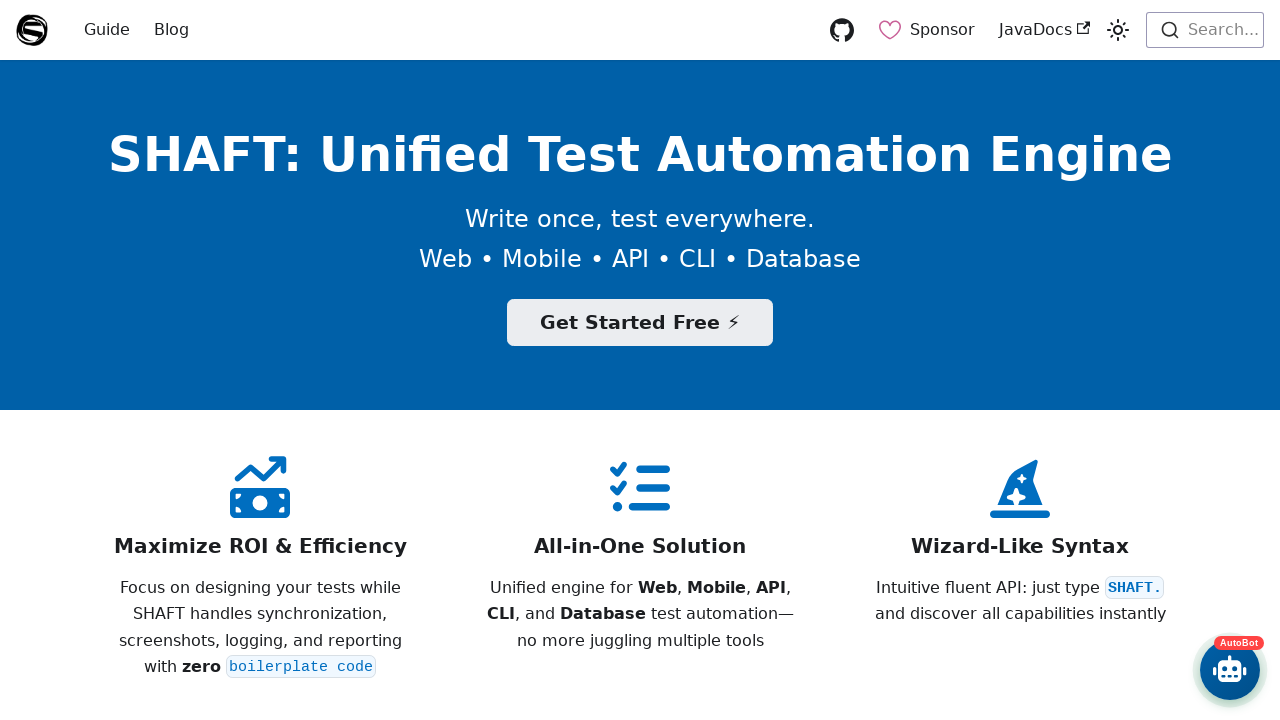

Verified that more than 0 elements with class 'buttons_AeoN' exist (found 4)
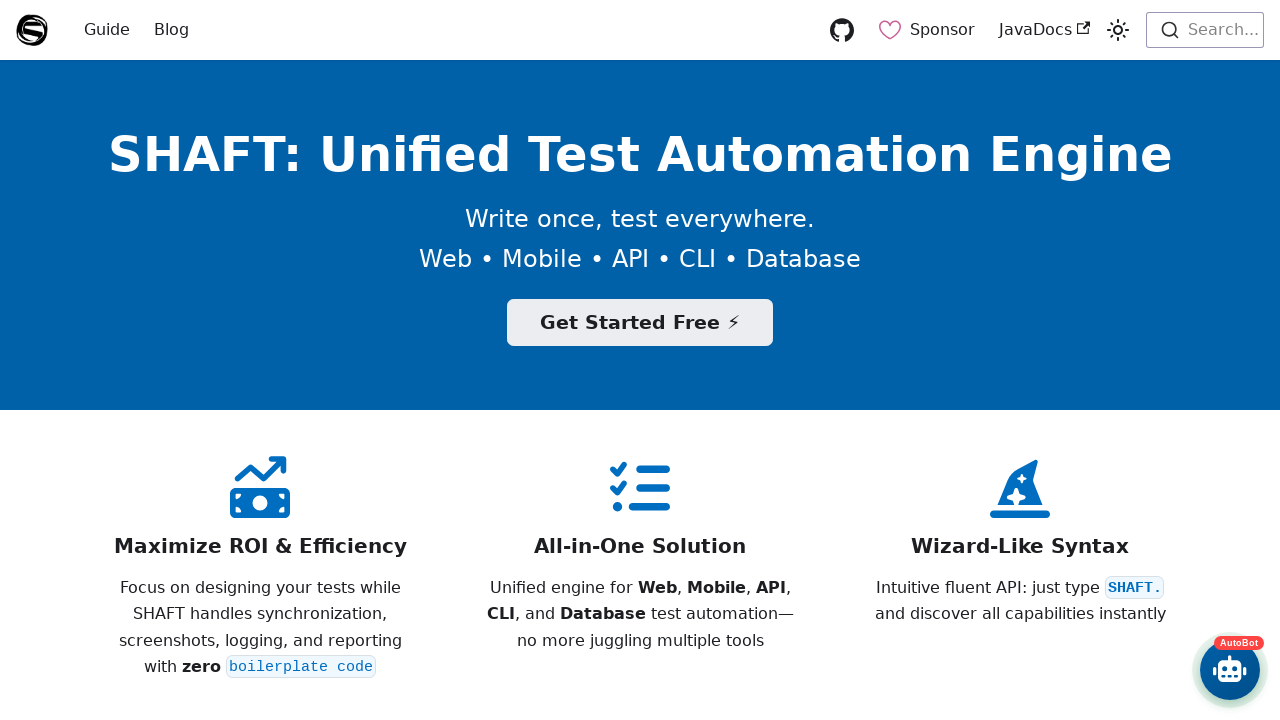

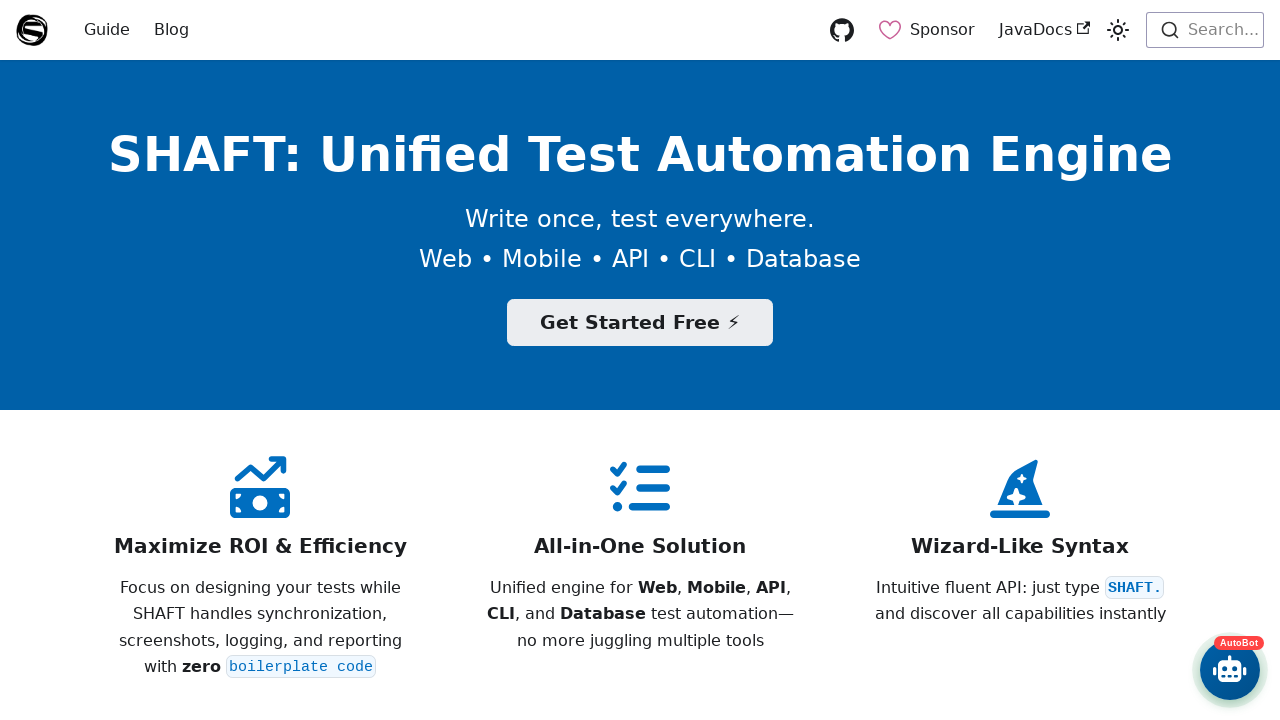